Navigates to the Python.org website and clicks on the "About" link in the main navigation menu.

Starting URL: http://www.python.org

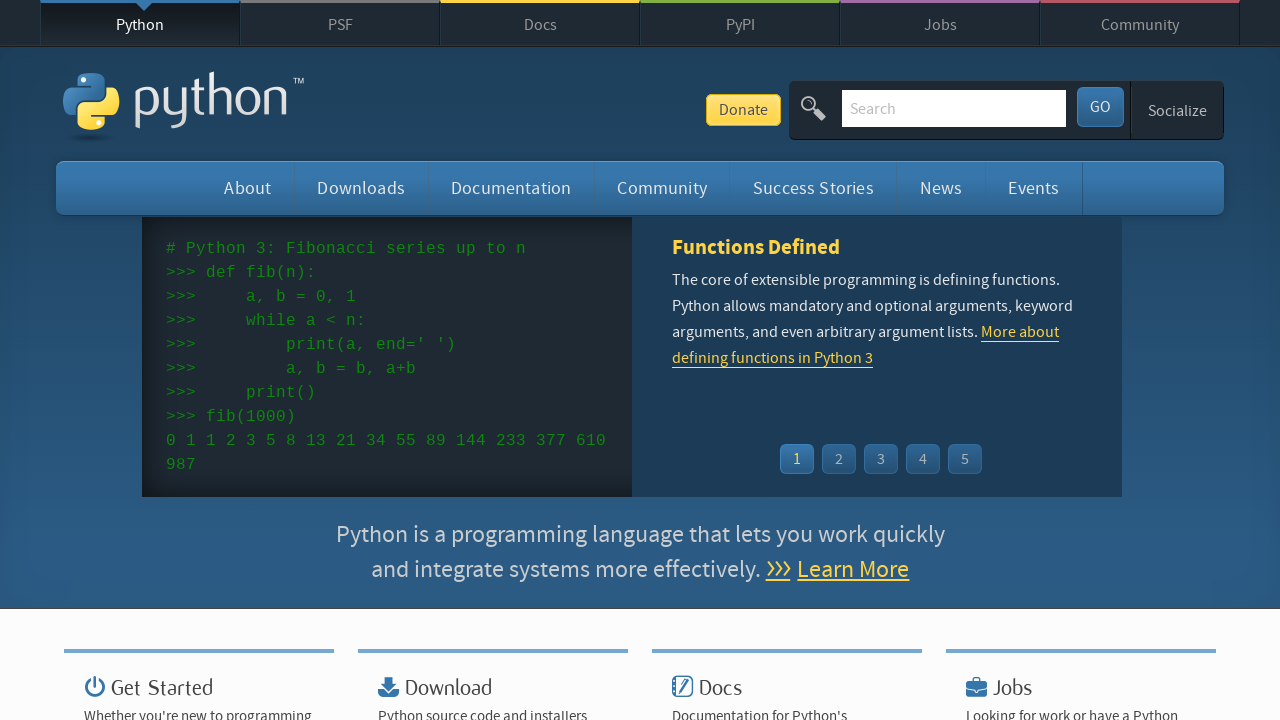

Clicked on the About link in the main navigation menu at (248, 188) on #about
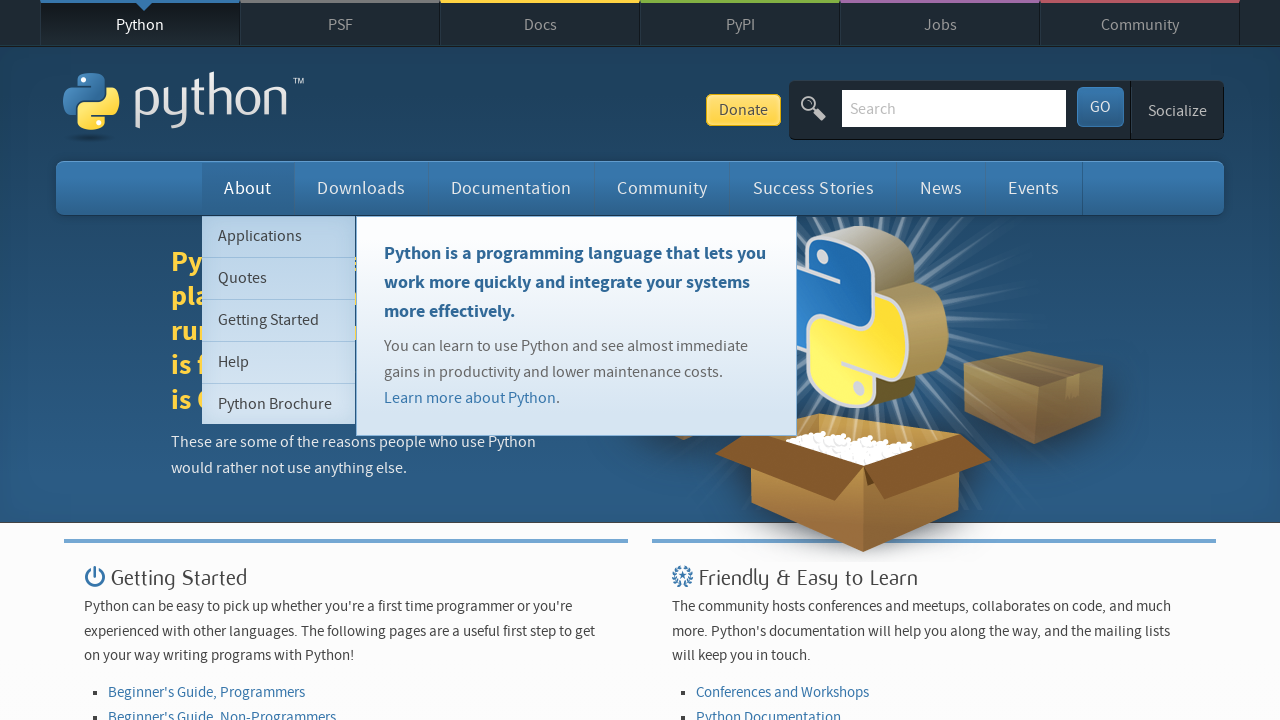

Waited for page to load after clicking About
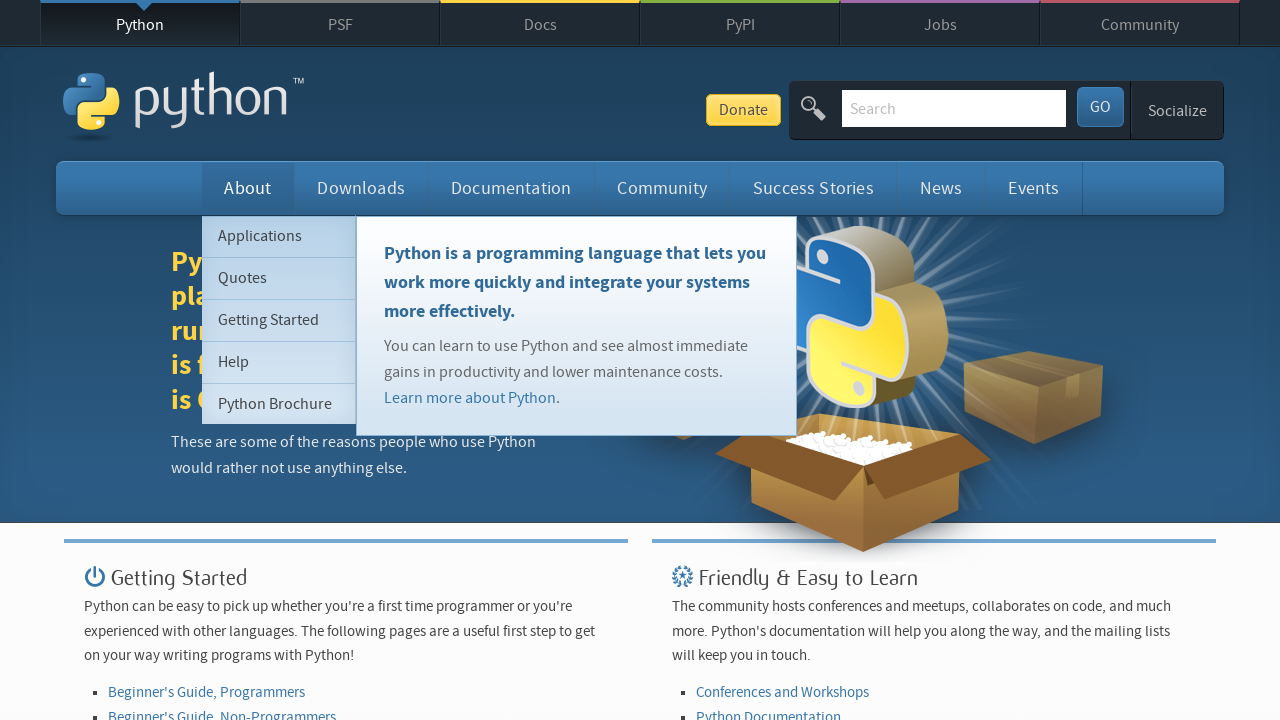

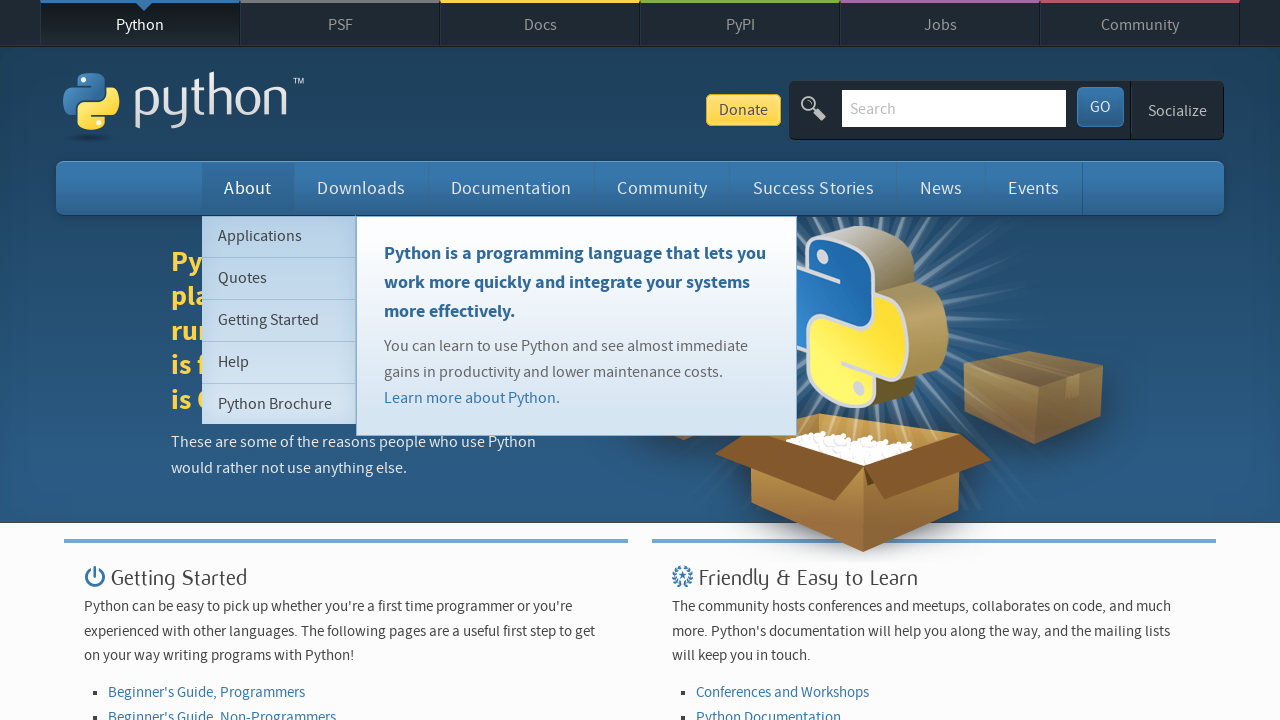